Demonstrates various XPath locator strategies by finding a username input field on a demo site and entering text into it.

Starting URL: https://www.saucedemo.com/

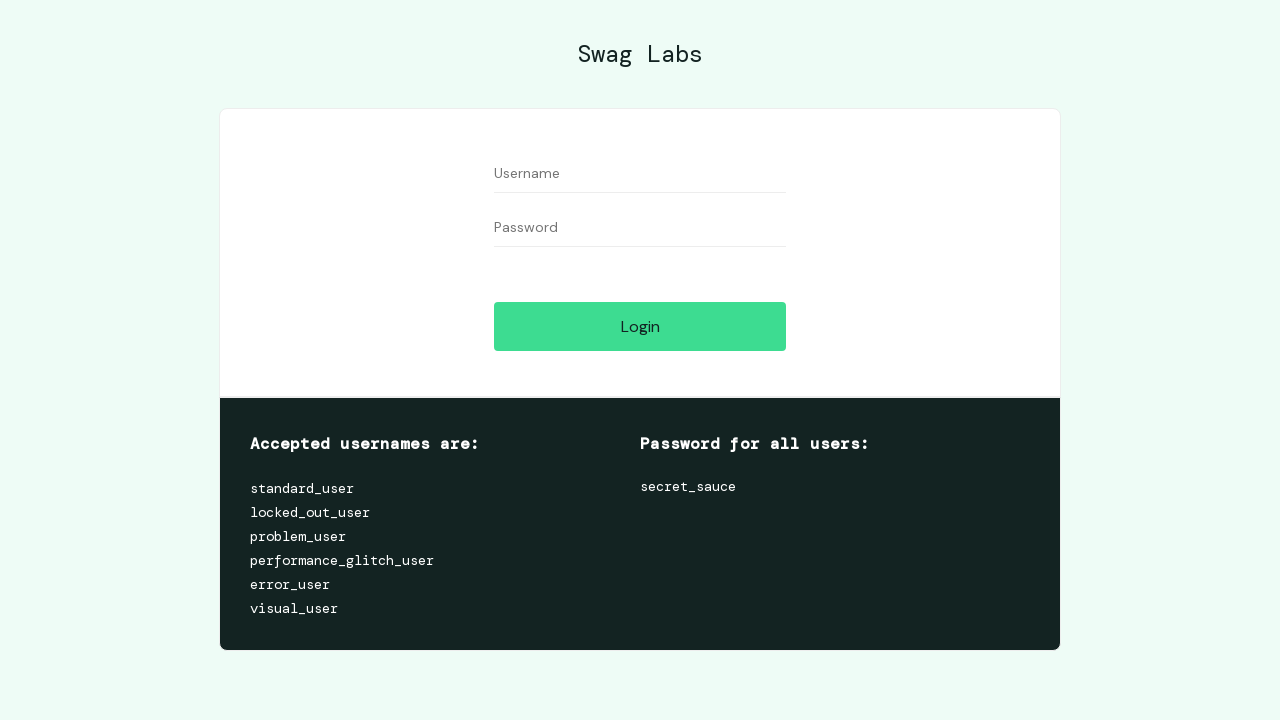

Set viewport size to 1920x1080
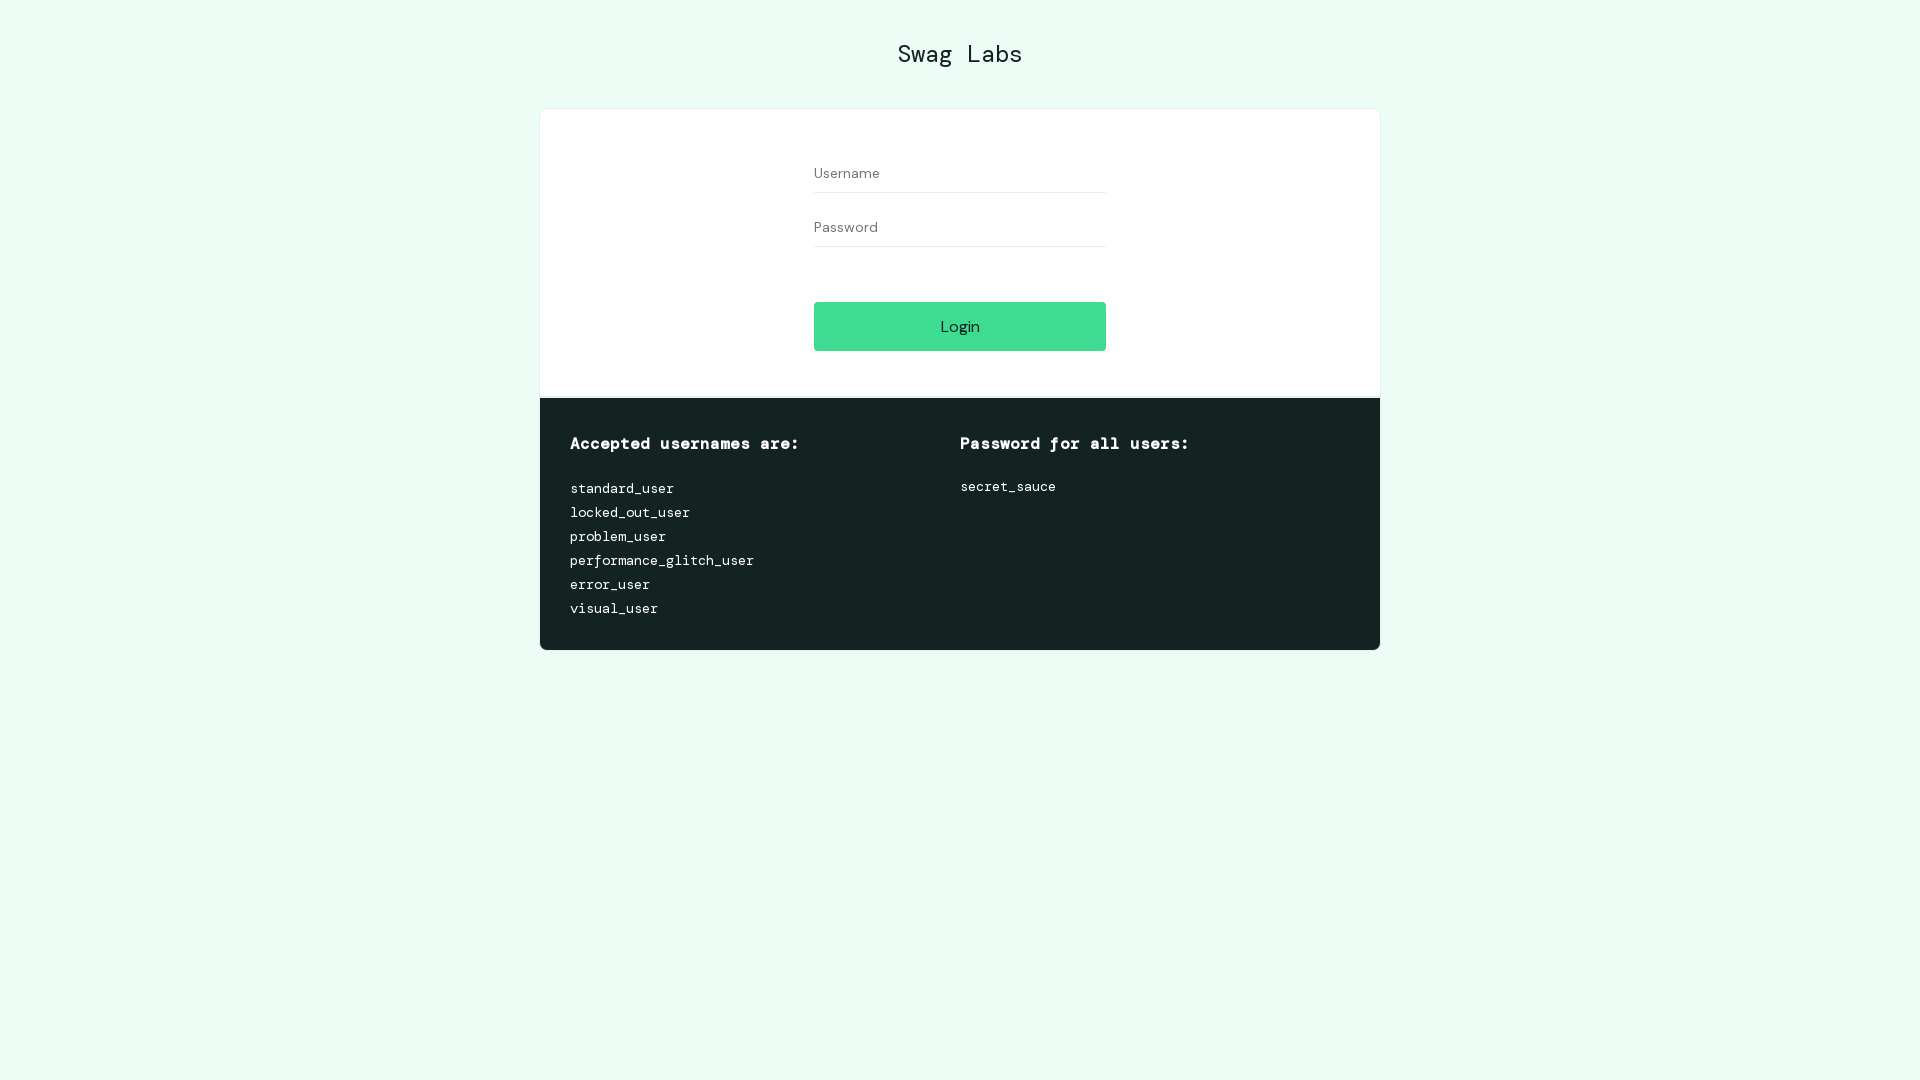

Filled username field with 'test' using data-test attribute locator on input[data-test='username']
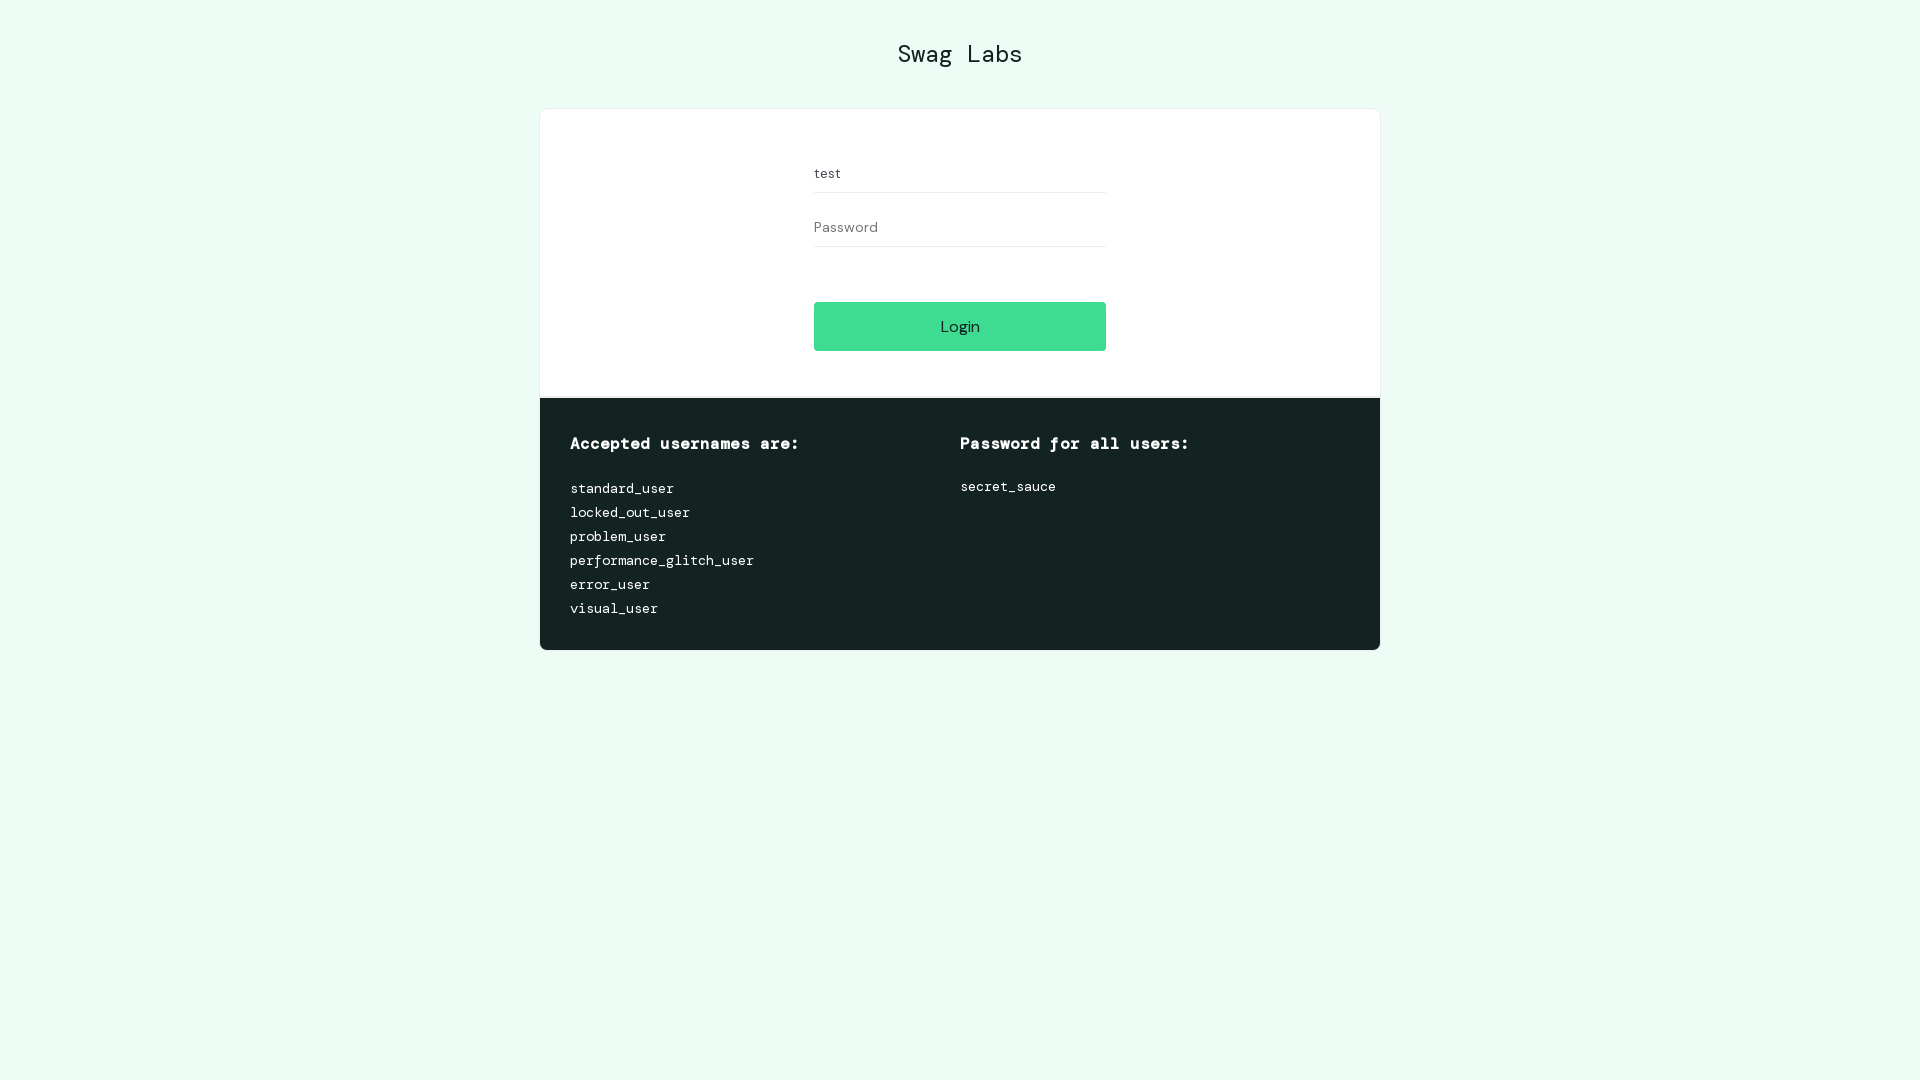

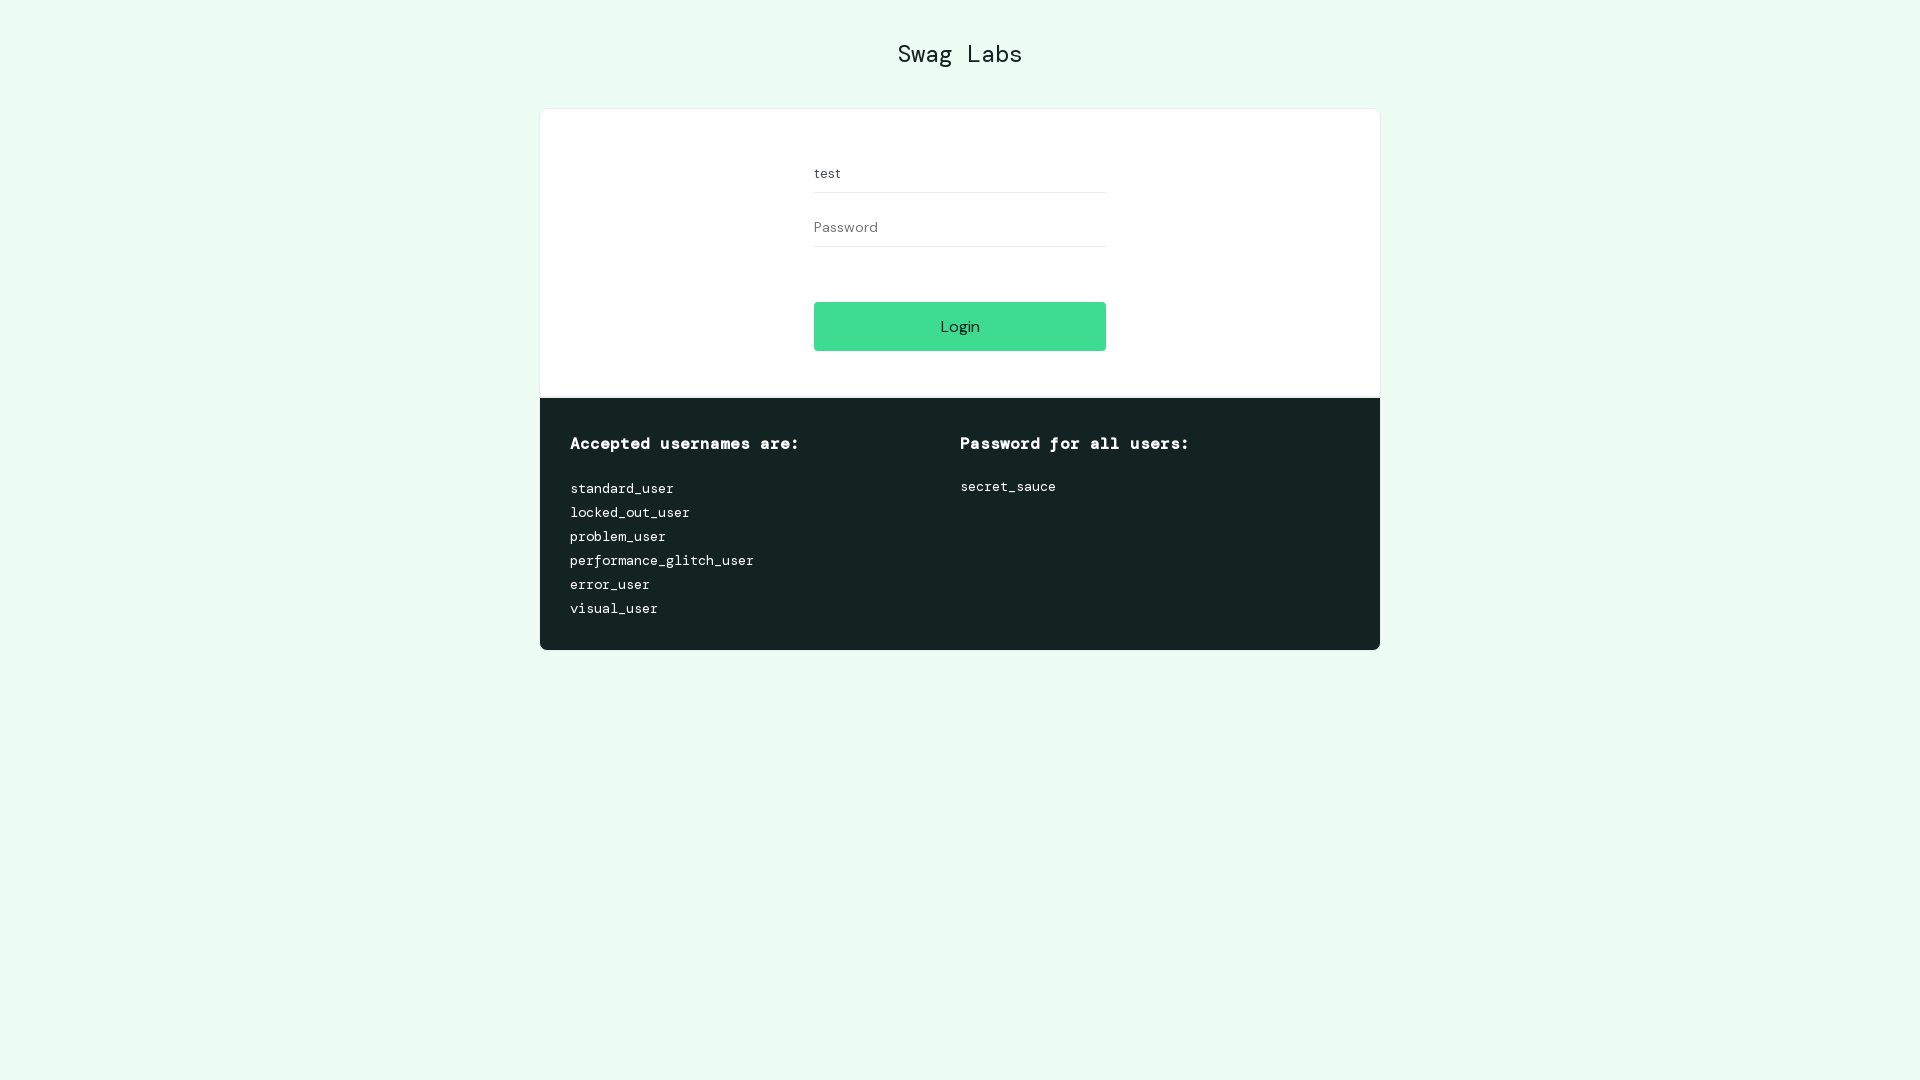